Tests that todo data persists across page reloads, including completion status.

Starting URL: https://demo.playwright.dev/todomvc

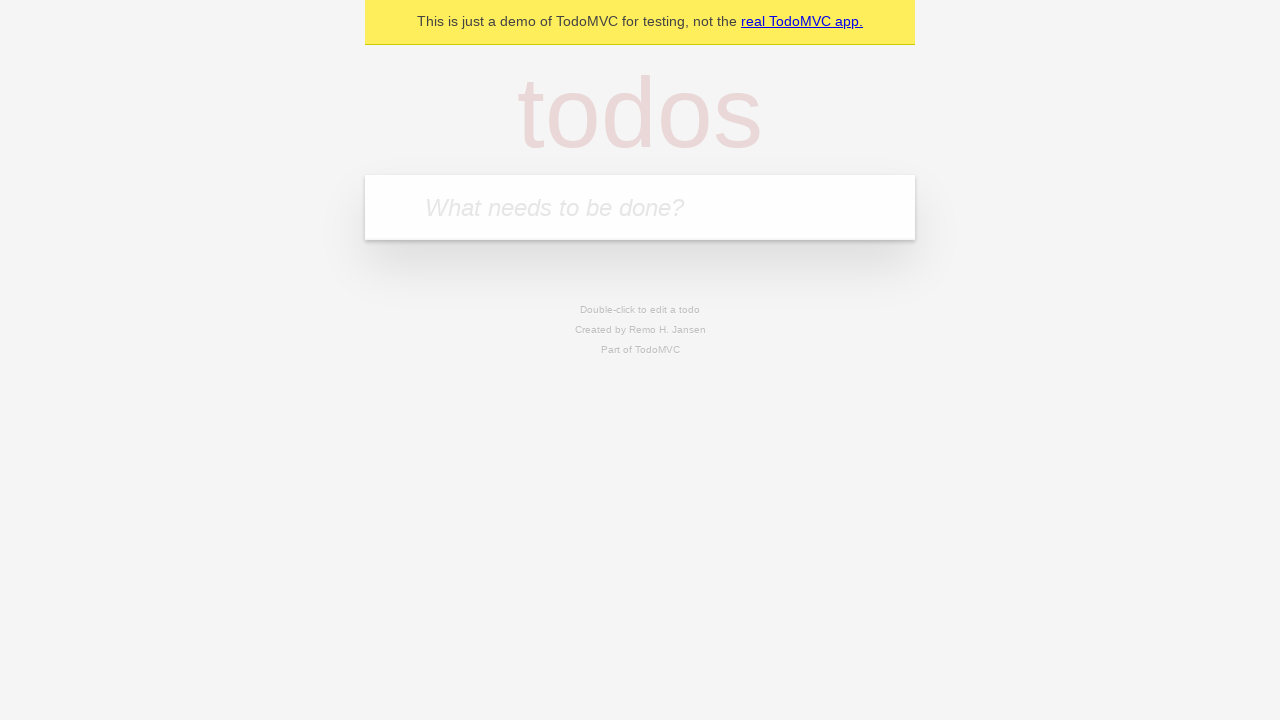

Filled first todo input with 'buy some cheese' on internal:attr=[placeholder="What needs to be done?"i]
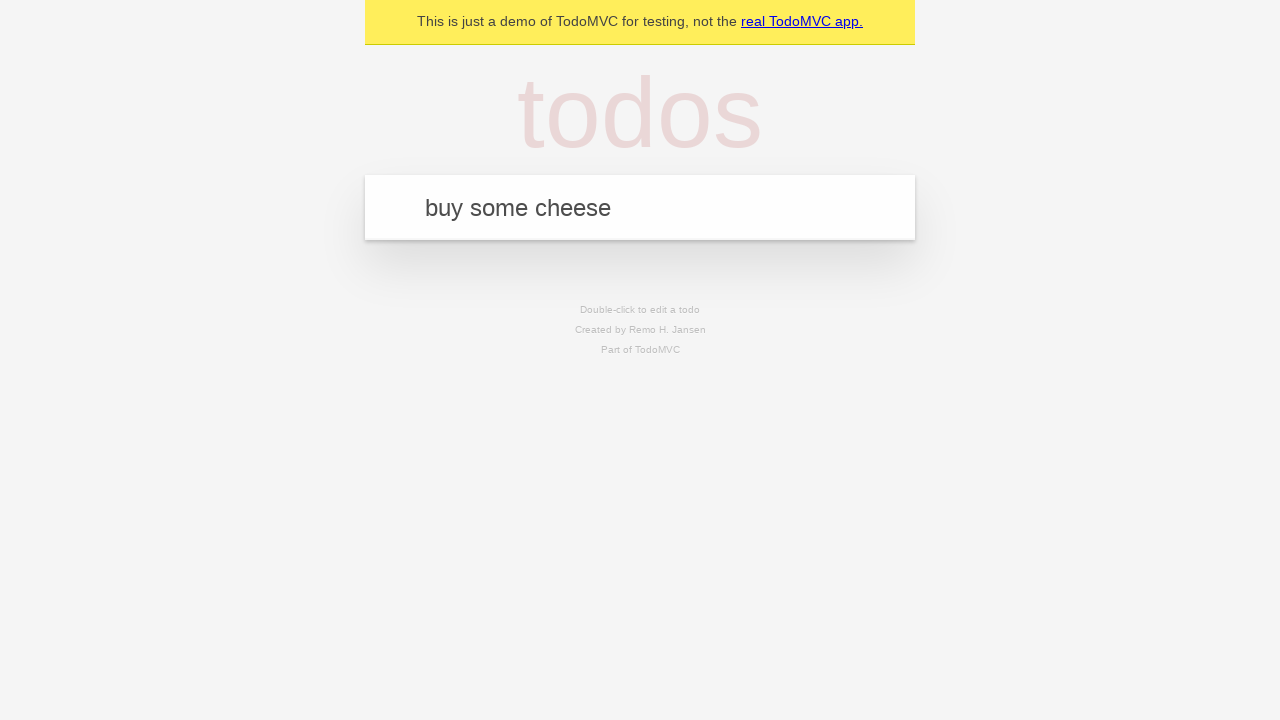

Pressed Enter to create first todo item on internal:attr=[placeholder="What needs to be done?"i]
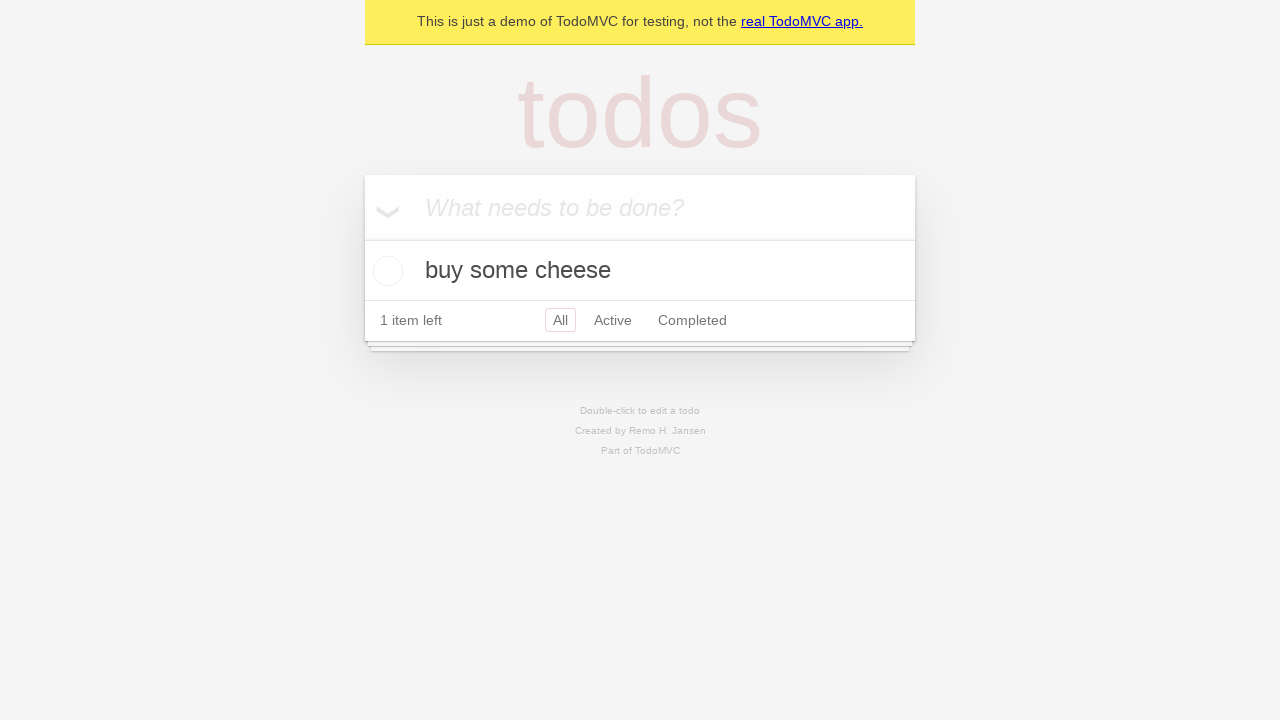

Filled second todo input with 'feed the cat' on internal:attr=[placeholder="What needs to be done?"i]
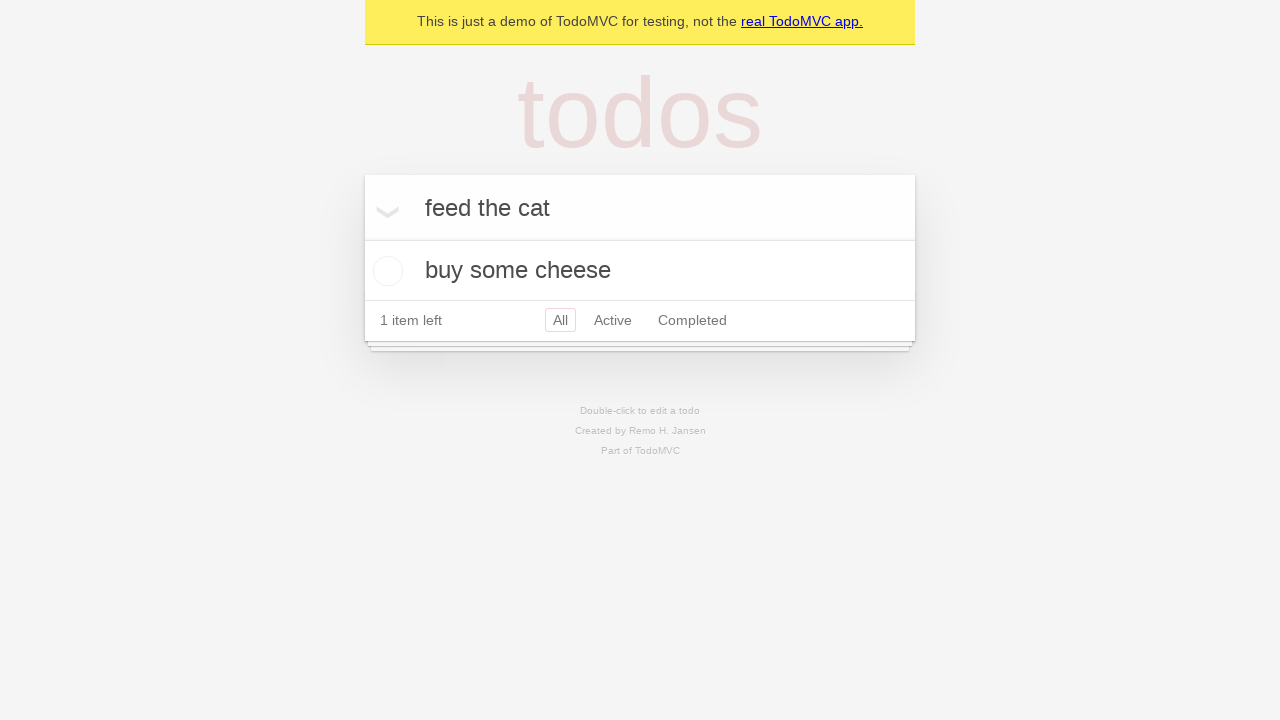

Pressed Enter to create second todo item on internal:attr=[placeholder="What needs to be done?"i]
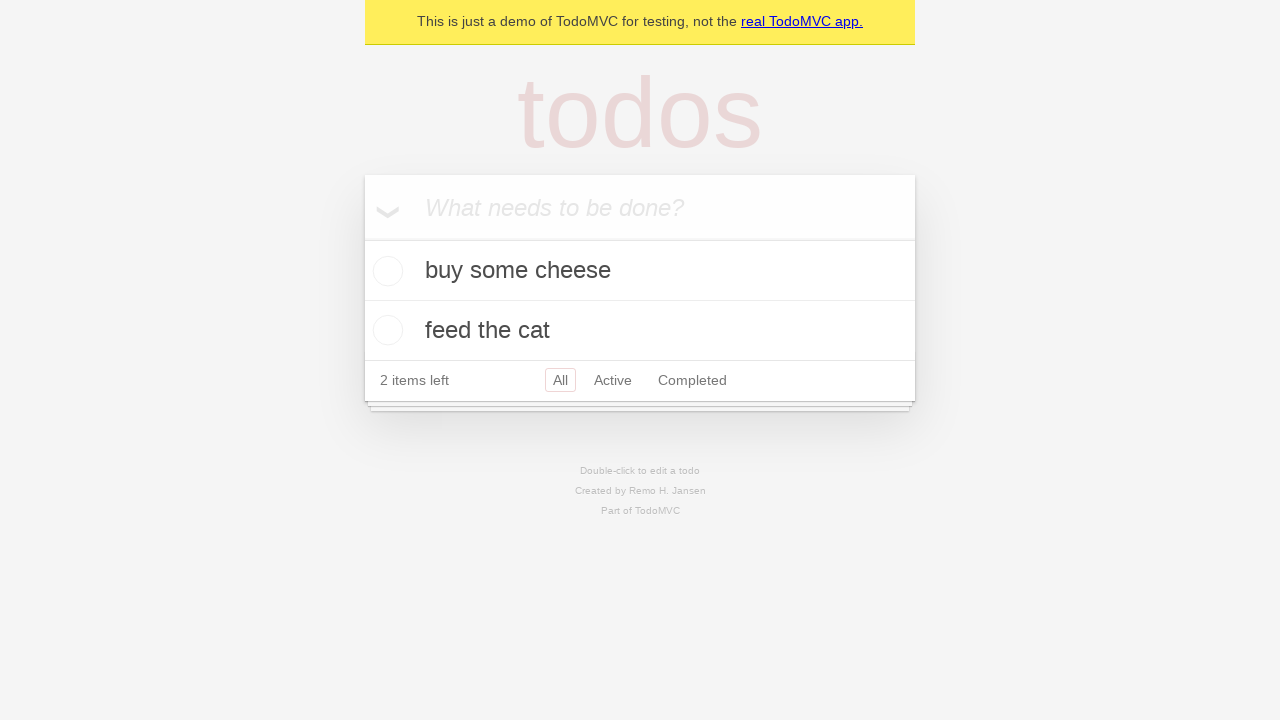

Checked first todo item as complete at (385, 271) on .todo-list li >> nth=0 >> .toggle
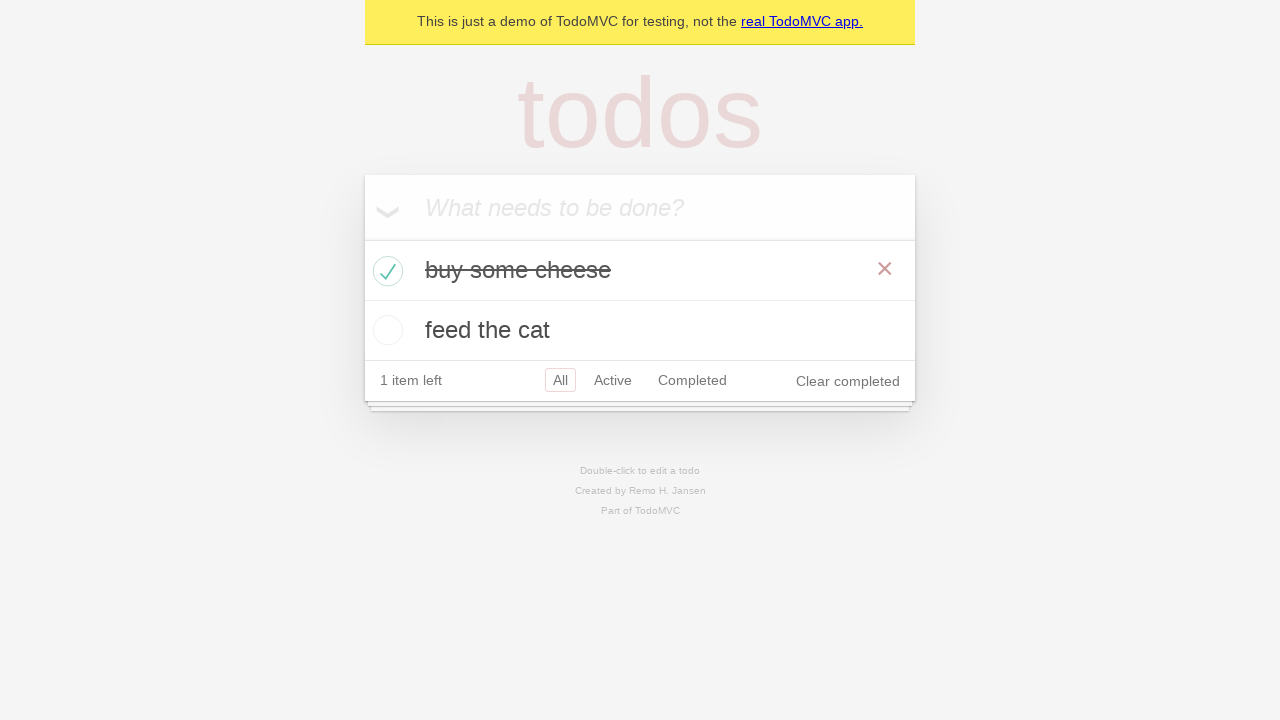

Reloaded the page to verify data persistence
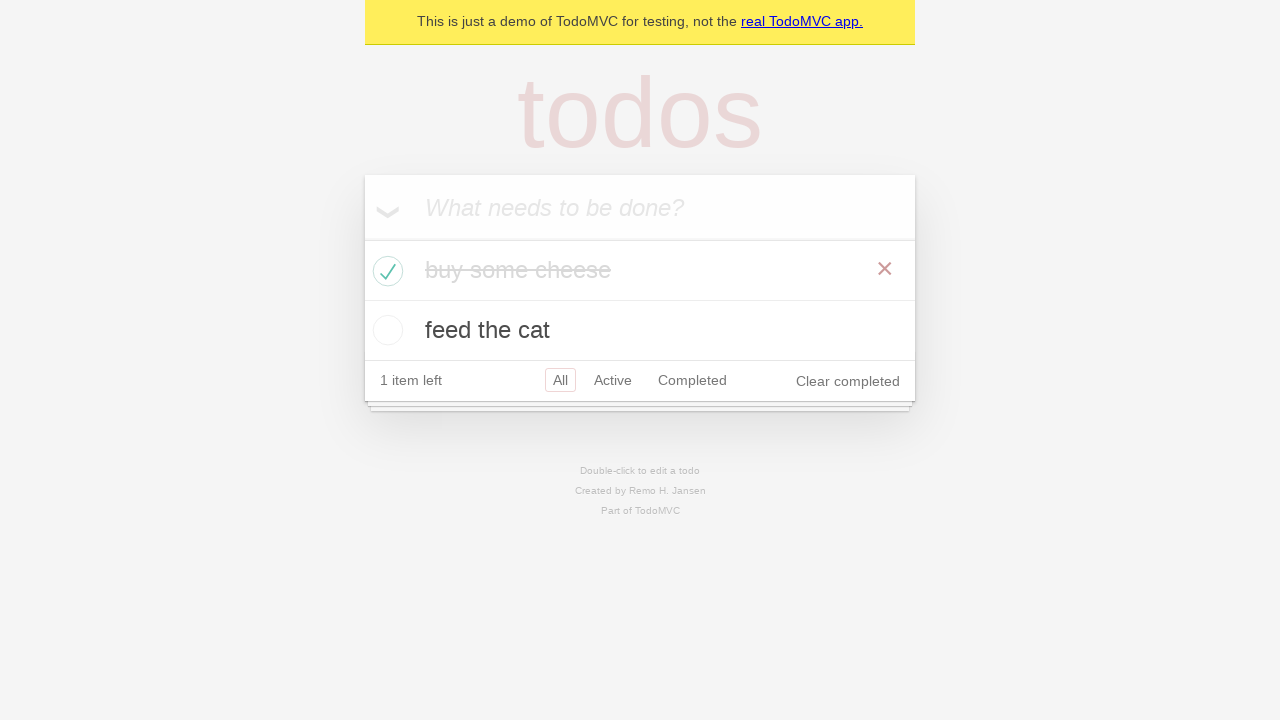

Verified todo items persisted after page reload
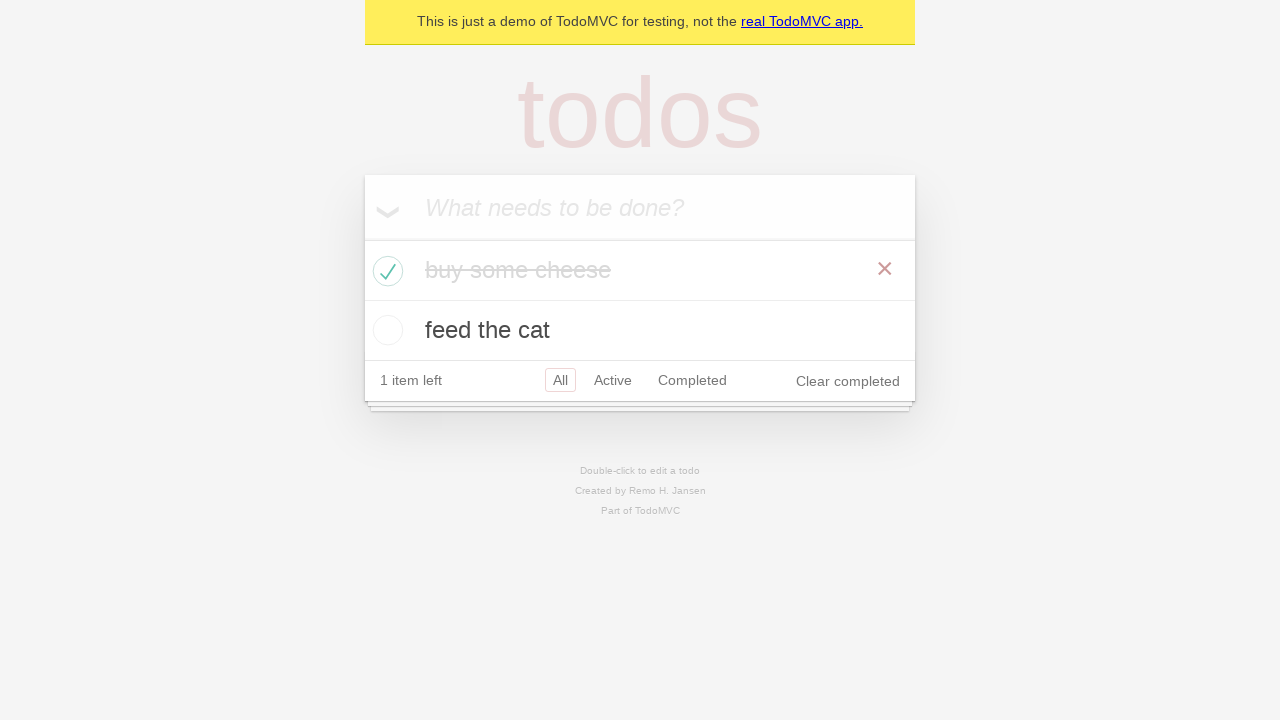

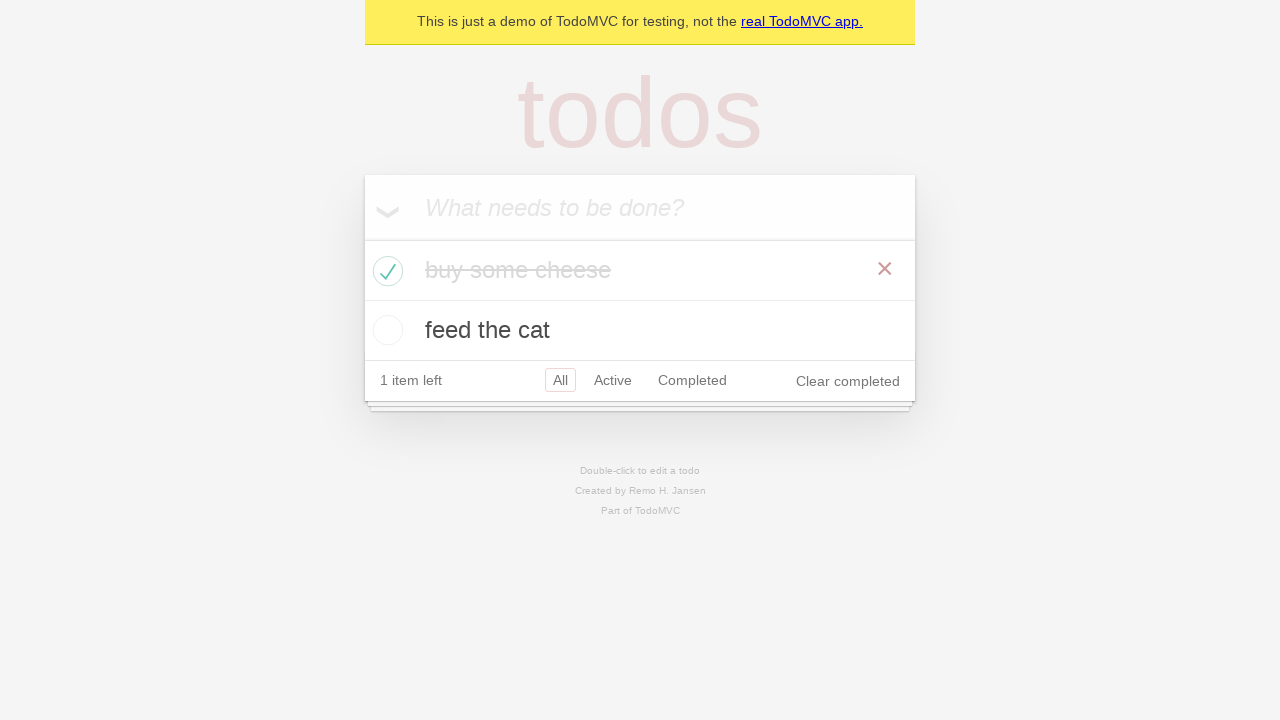